Tests static web table validation, drag and drop functionality, and slider interactions

Starting URL: https://testautomationpractice.blogspot.com/

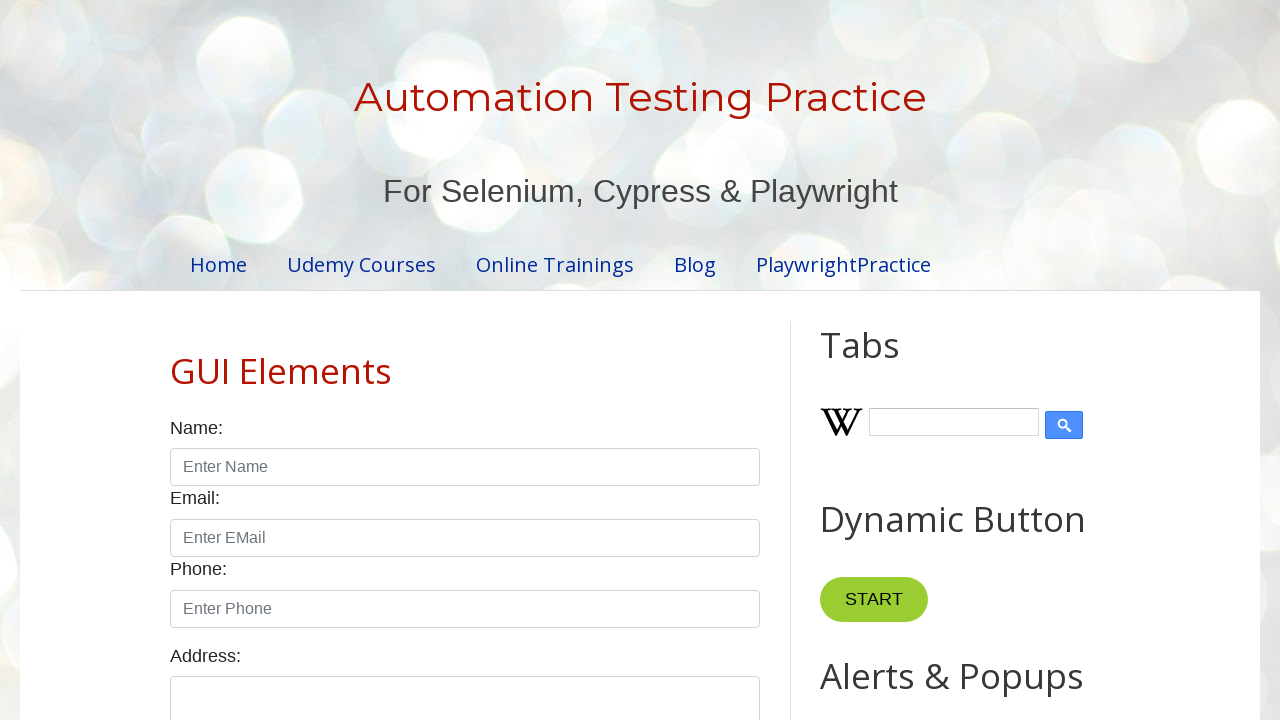

Waited for static web table to load
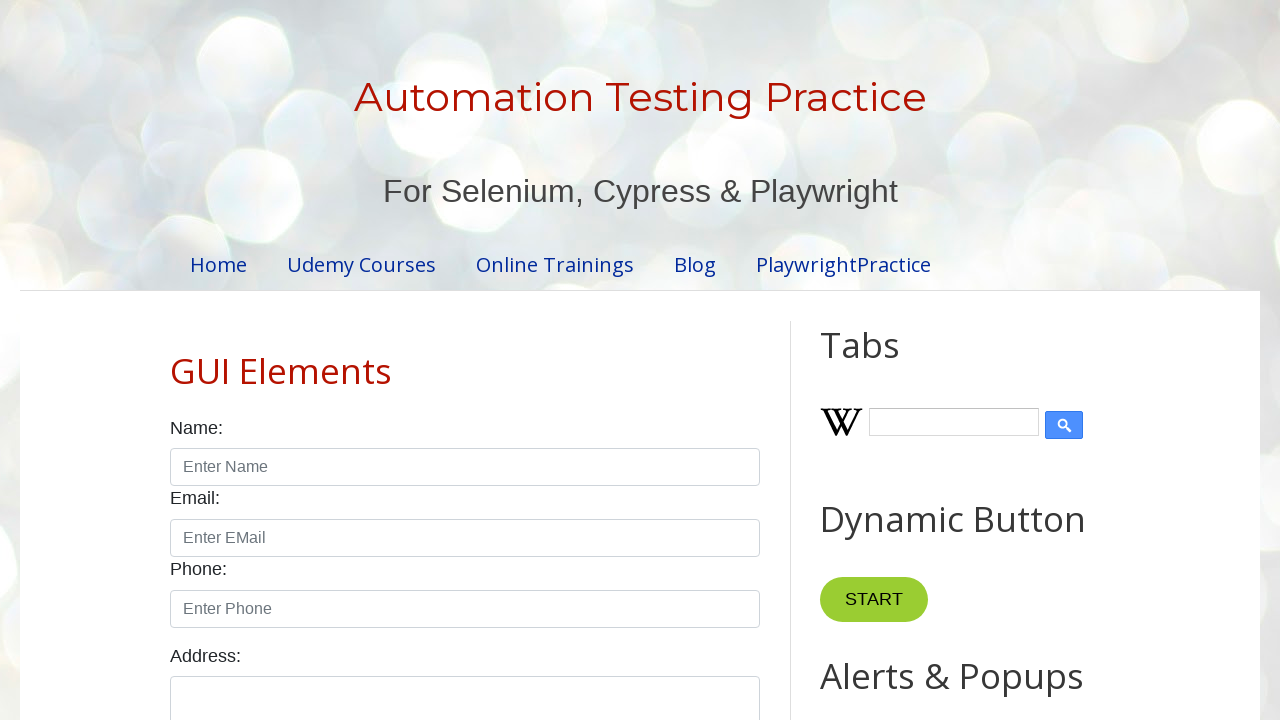

Located draggable element
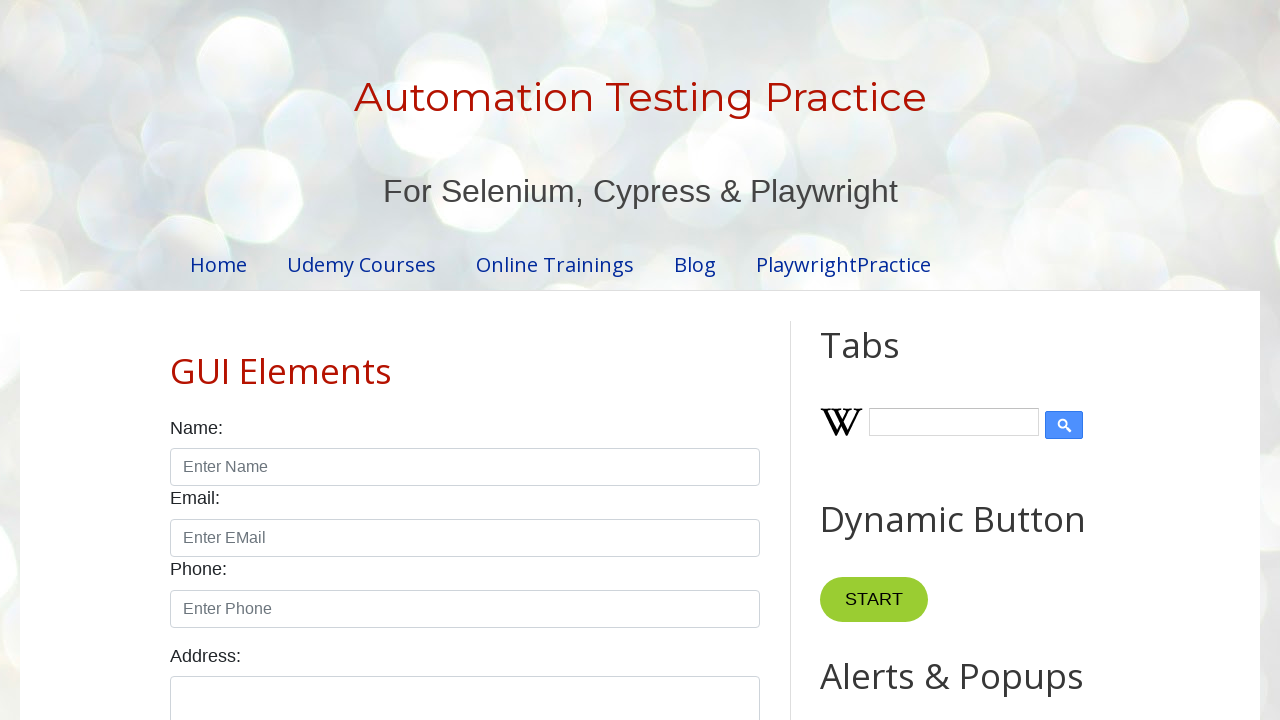

Located droppable element
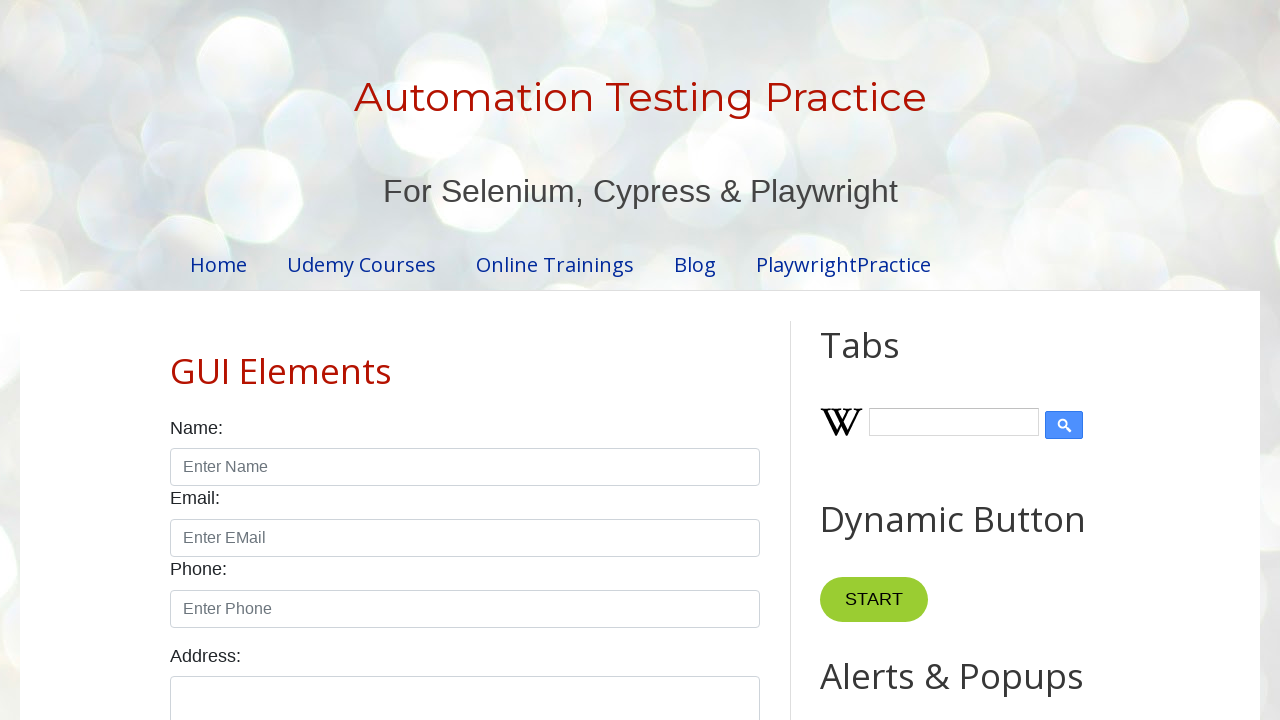

Performed drag and drop operation at (1015, 386)
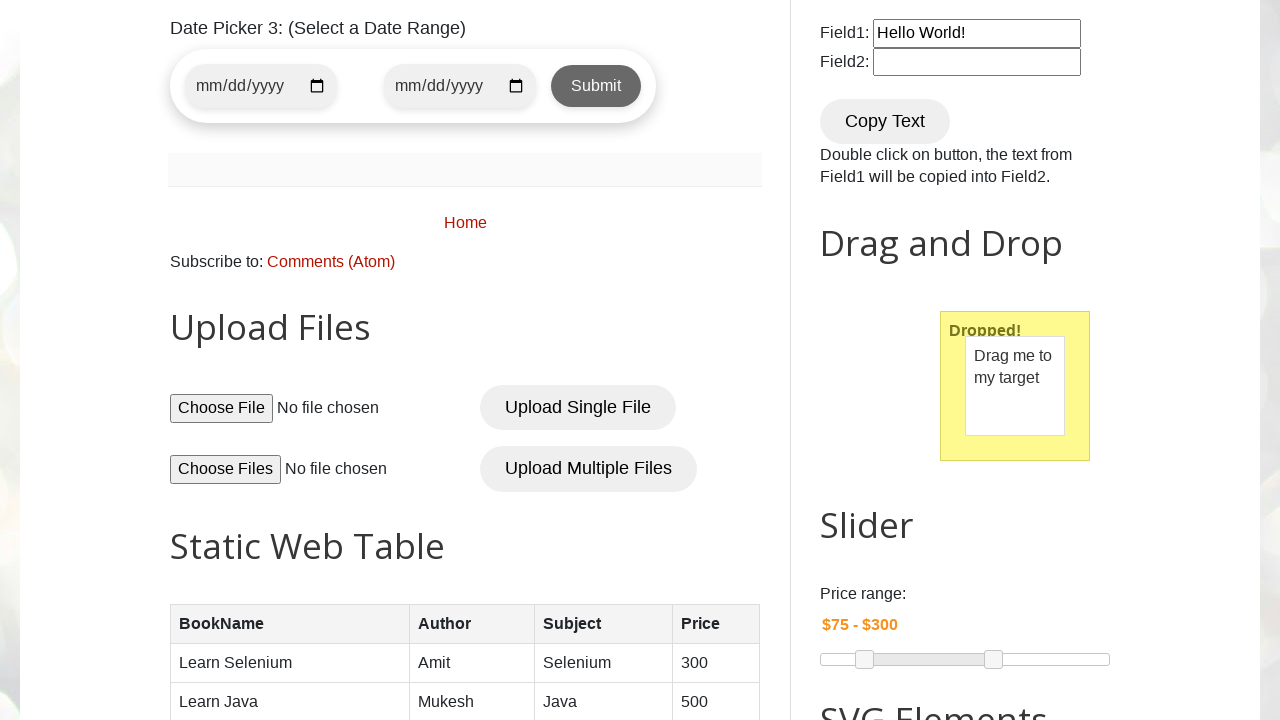

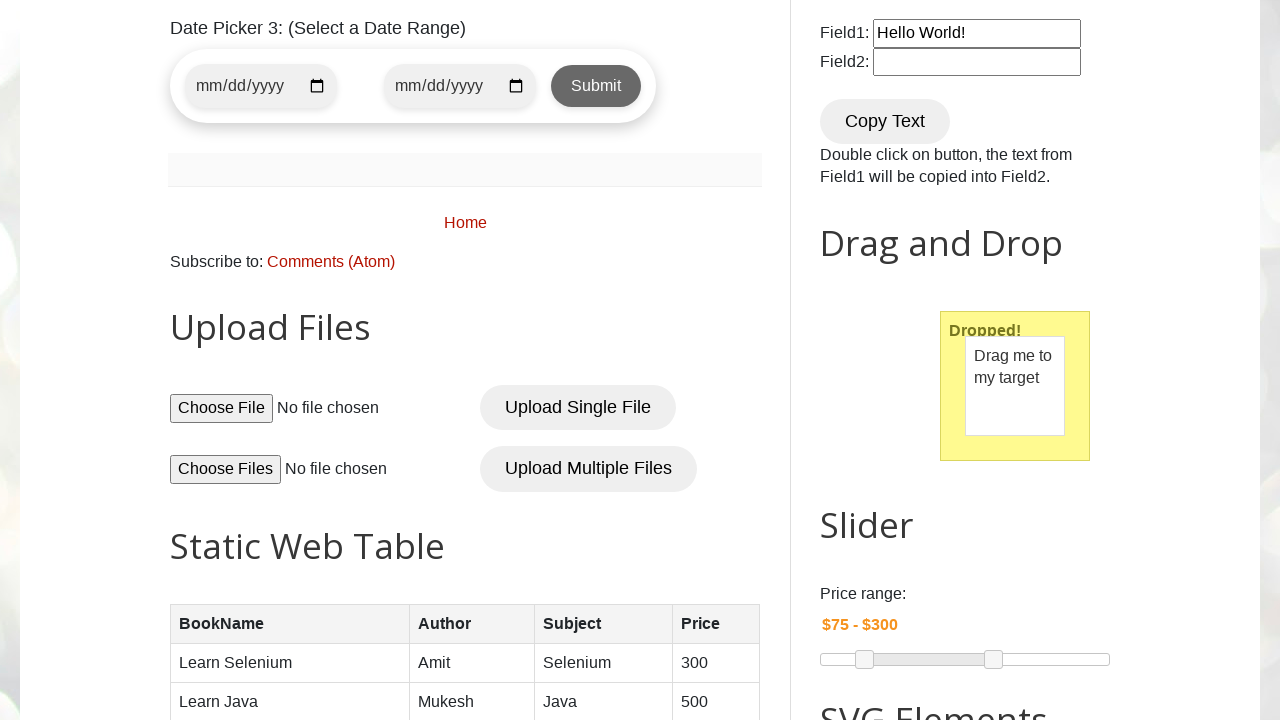